Tests browser window handling by opening a new window, switching to it, and then returning to the parent window

Starting URL: https://demoqa.com/browser-windows

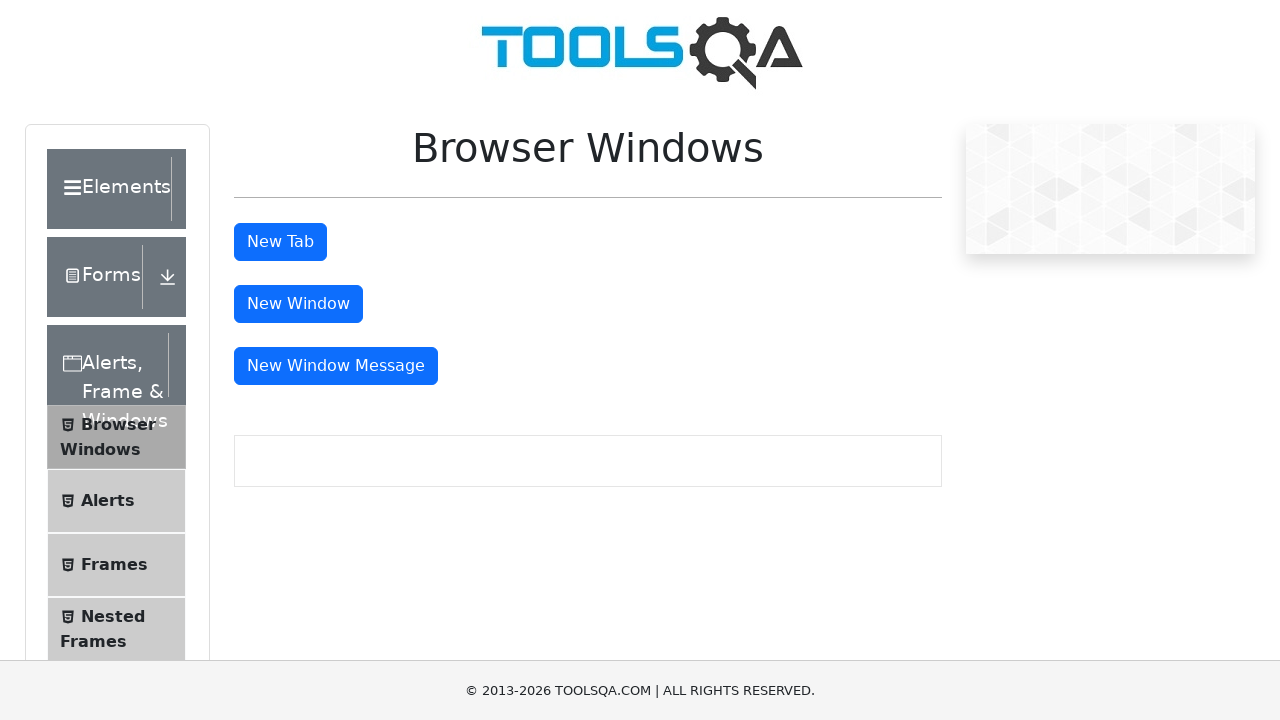

Clicked button to open new window at (298, 304) on #windowButton
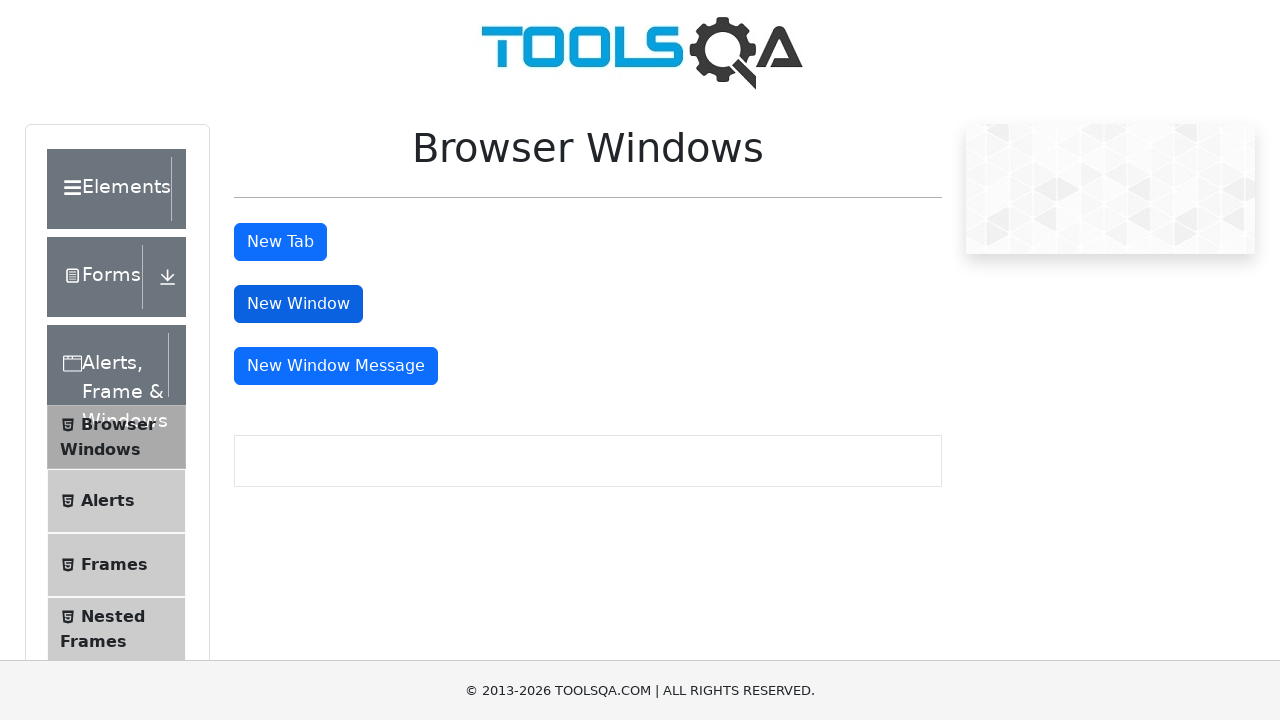

Clicked button and captured new page opening at (298, 304) on #windowButton
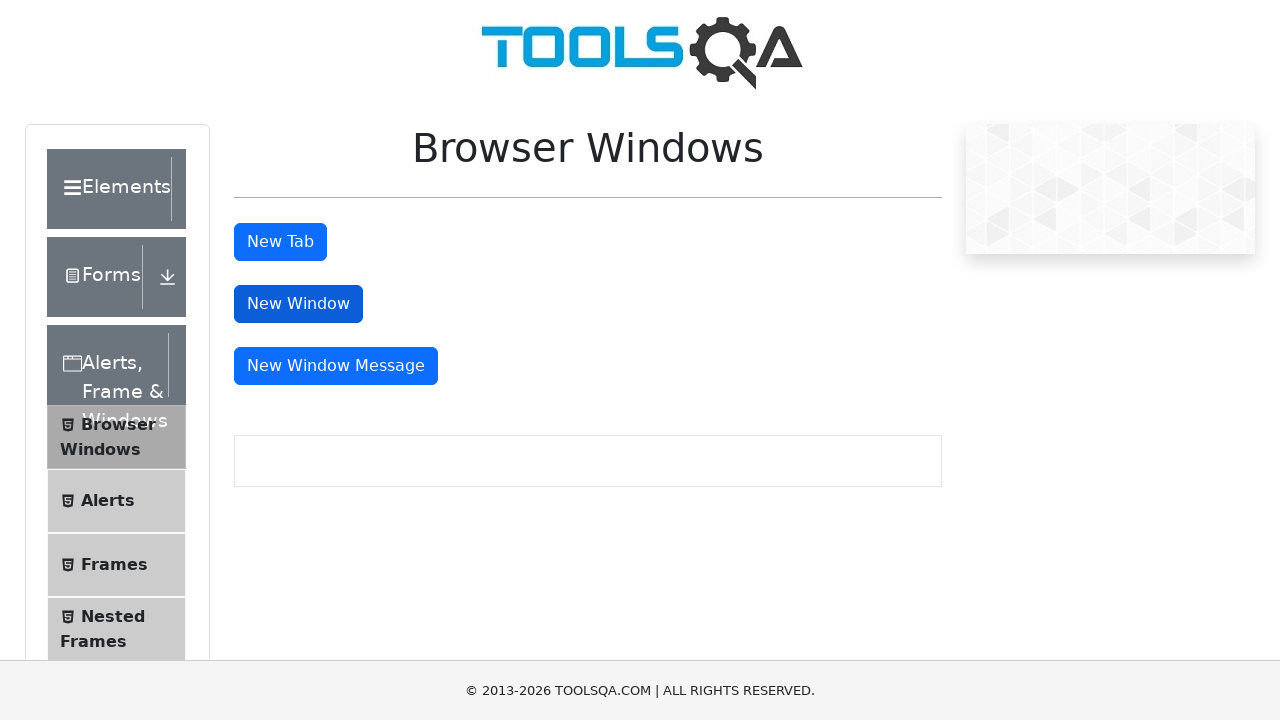

New window opened and reference obtained
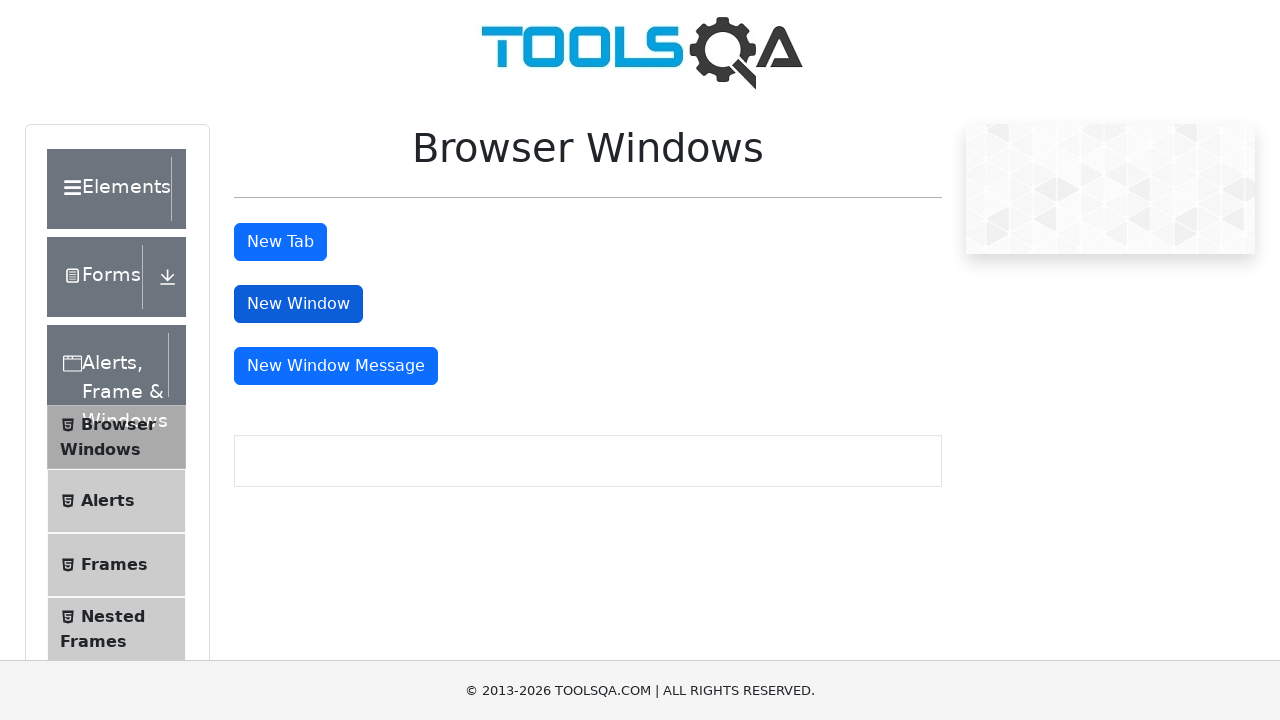

Closed the new window
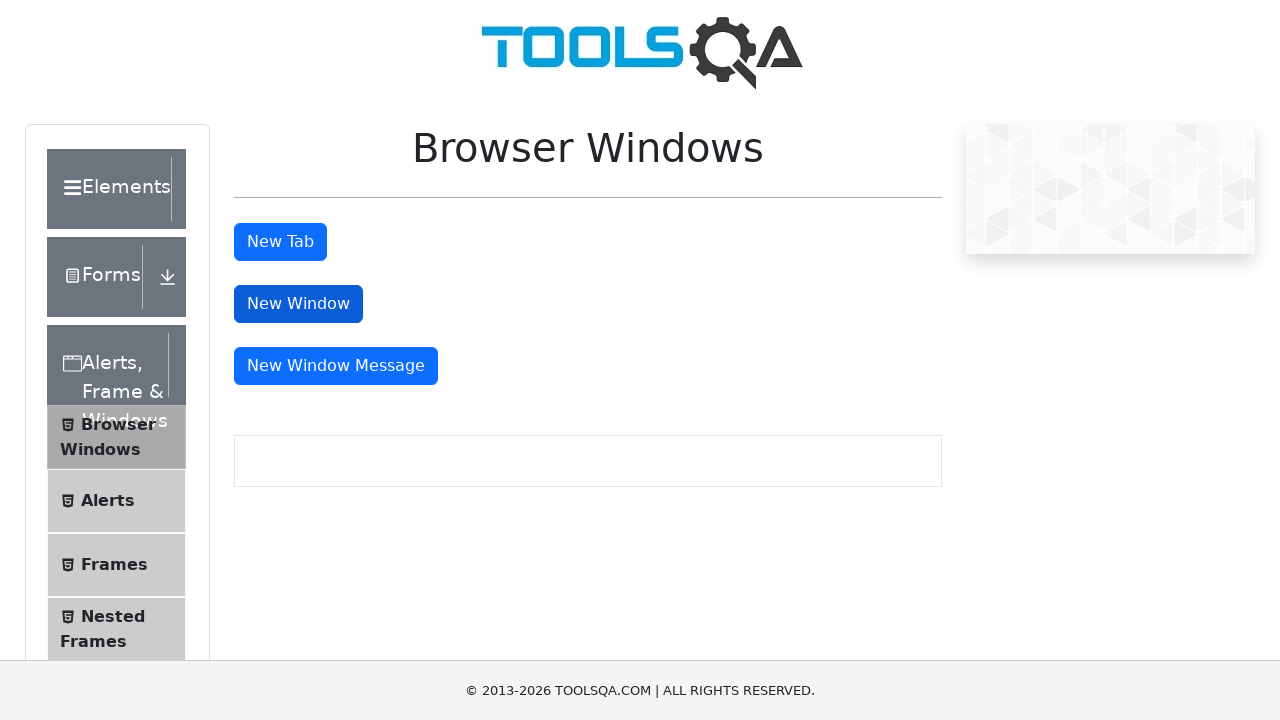

Waited for original page to finish loading
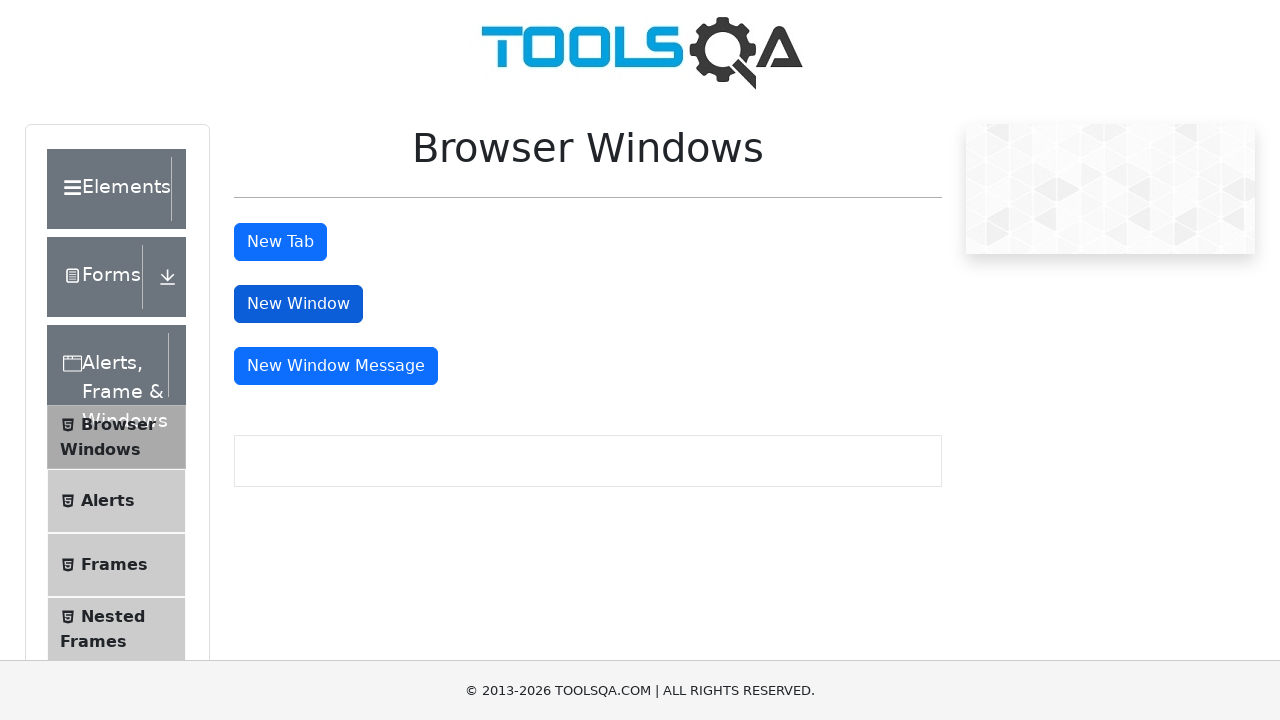

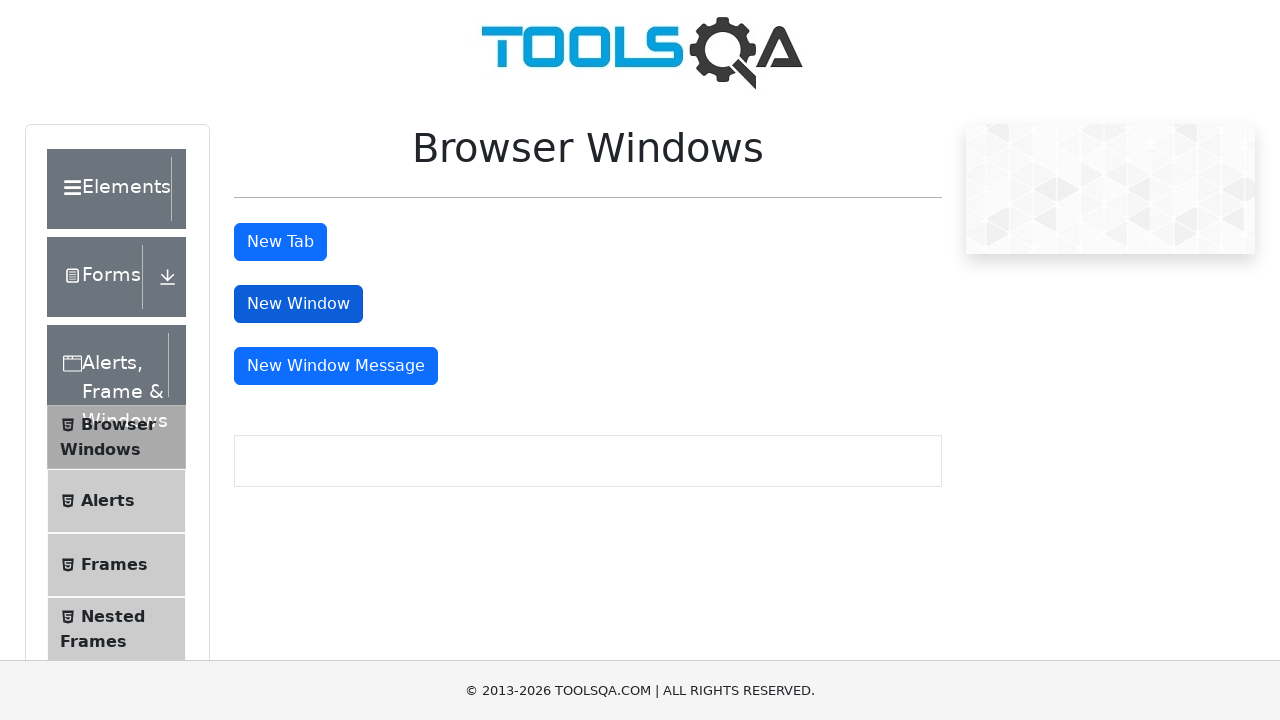